Tests alert functionality by entering a name in a text field, triggering an alert, and accepting it

Starting URL: https://rahulshettyacademy.com/AutomationPractice/

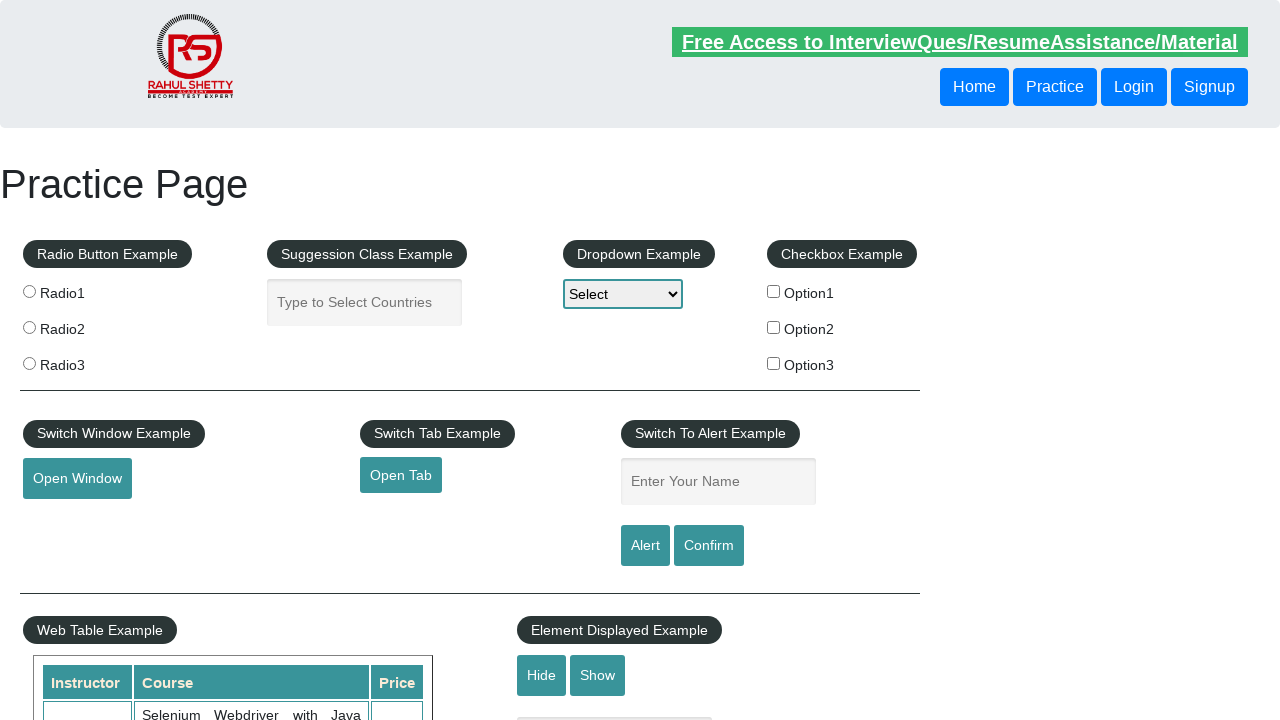

Entered 'Diana' in the name text field on #name
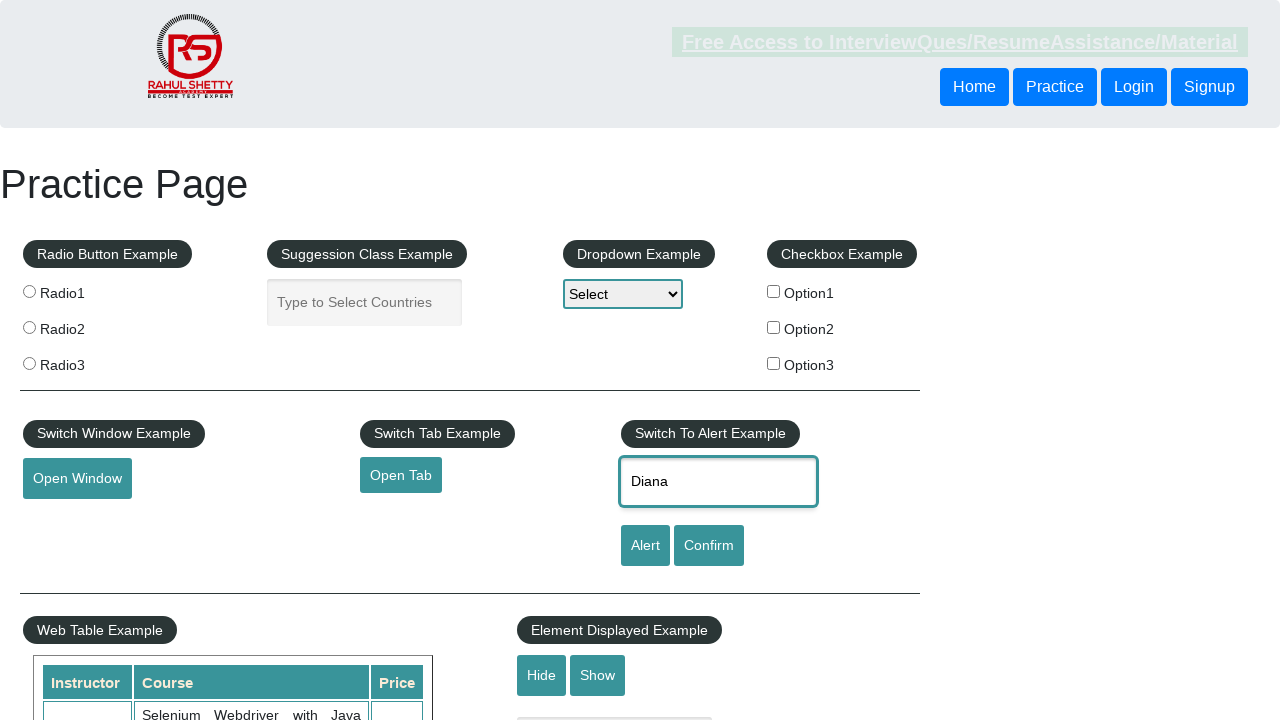

Clicked the alert button to trigger alert at (645, 546) on #alertbtn
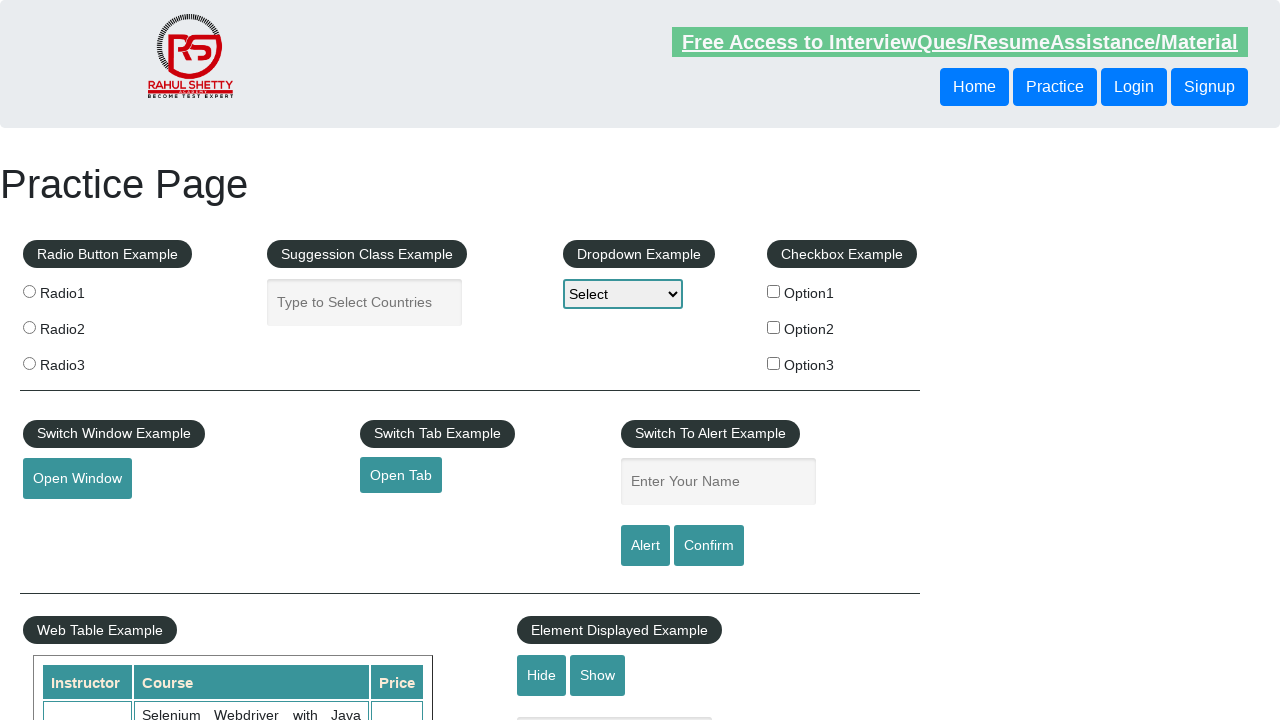

Alert accepted
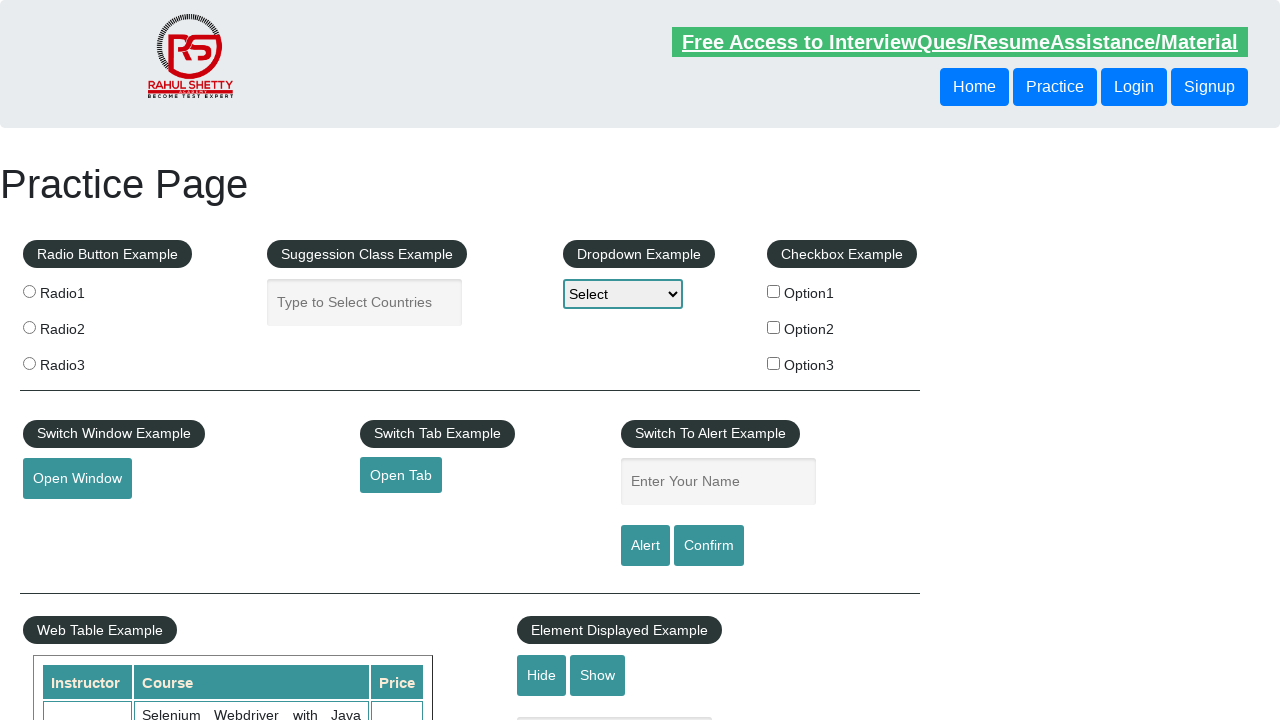

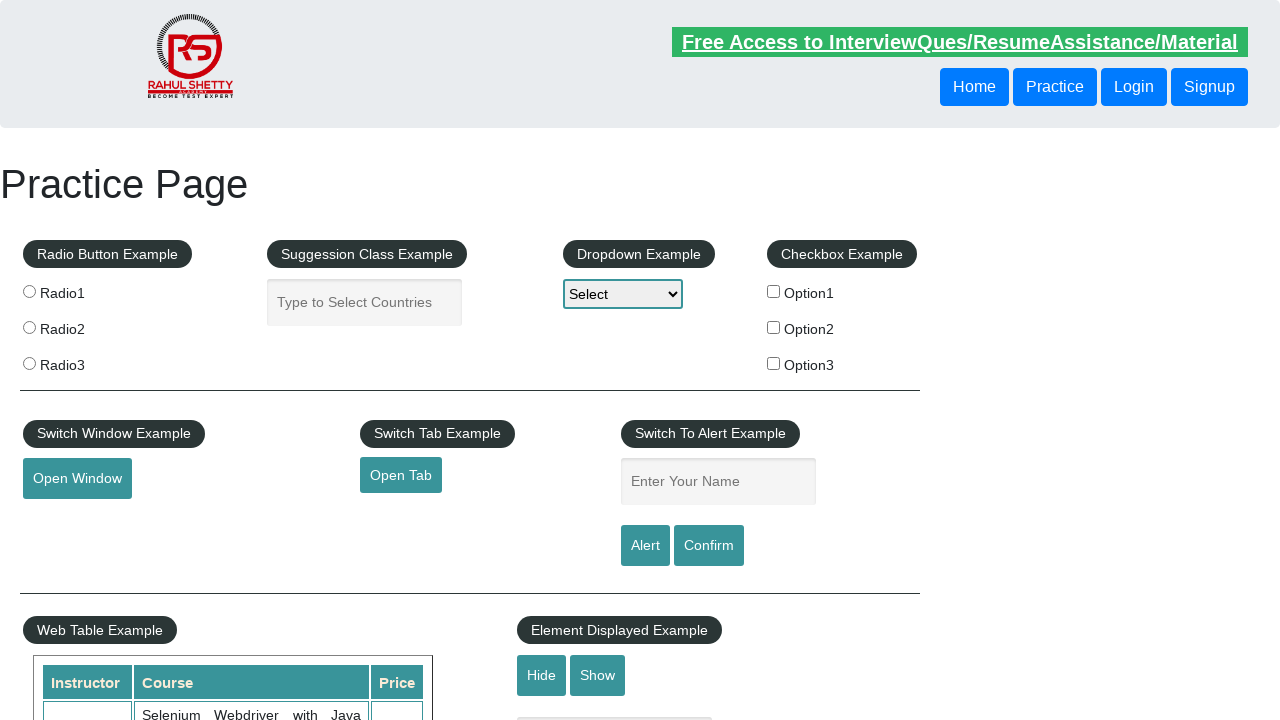